Tests a web form by verifying the page title, filling a text box with "Selenium", submitting the form, and verifying the success message displays "Received!"

Starting URL: https://www.selenium.dev/selenium/web/web-form.html

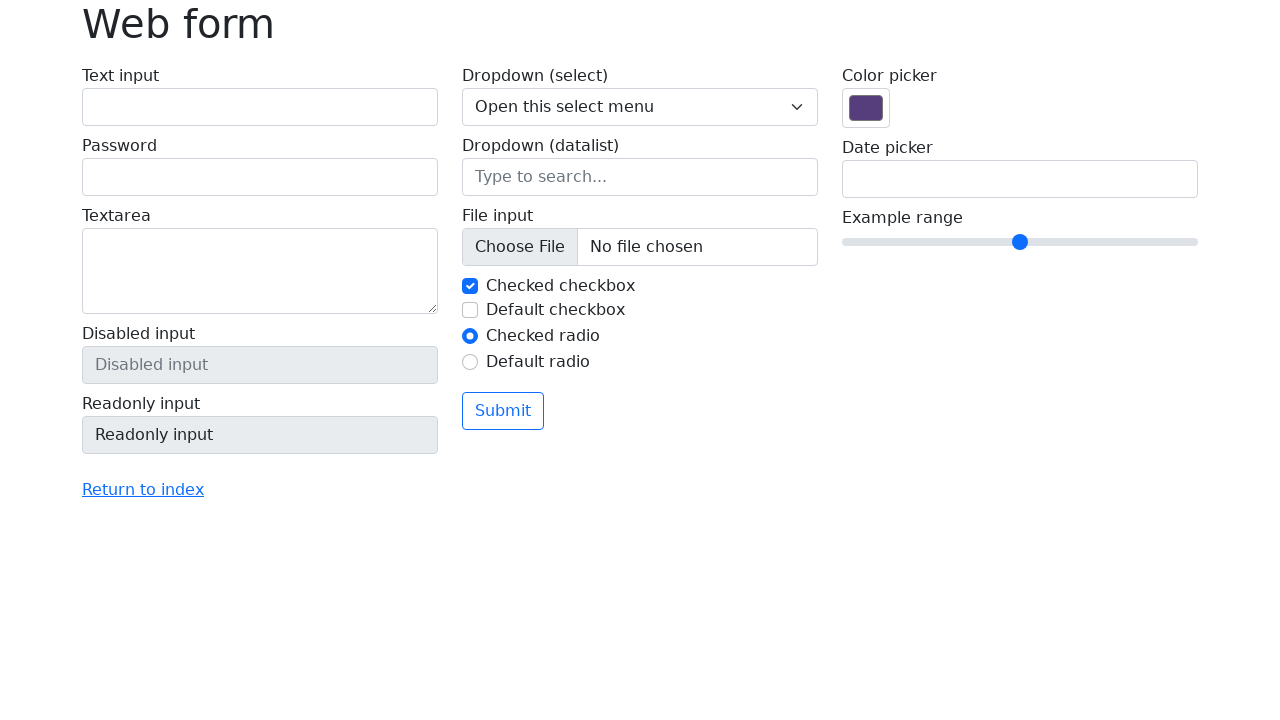

Verified page title is 'Web form'
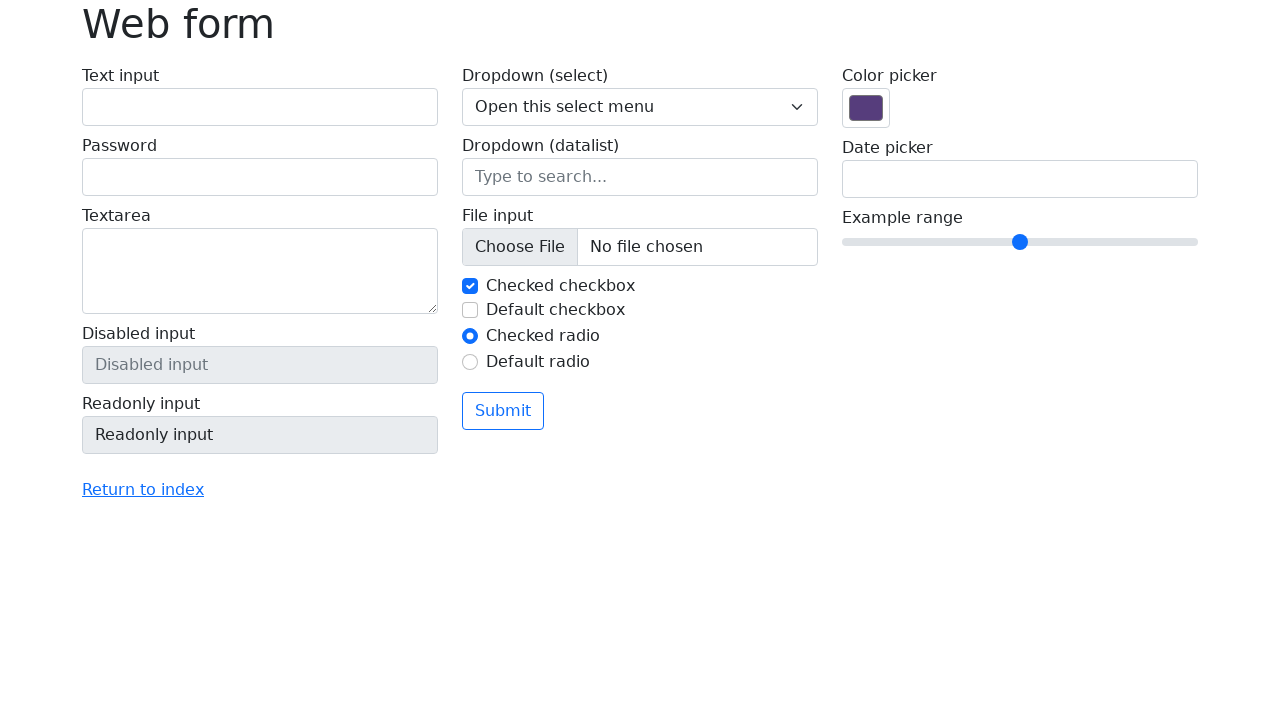

Filled text input with 'Selenium' on input[name='my-text']
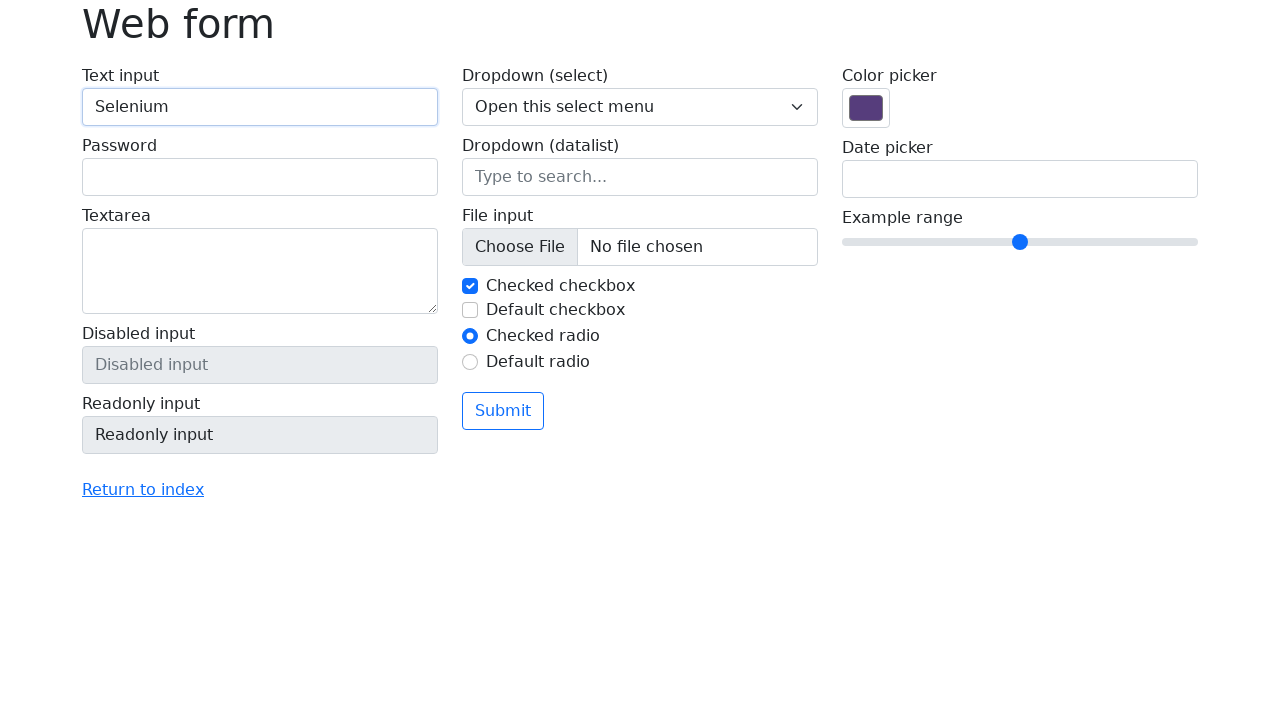

Clicked the submit button at (503, 411) on button
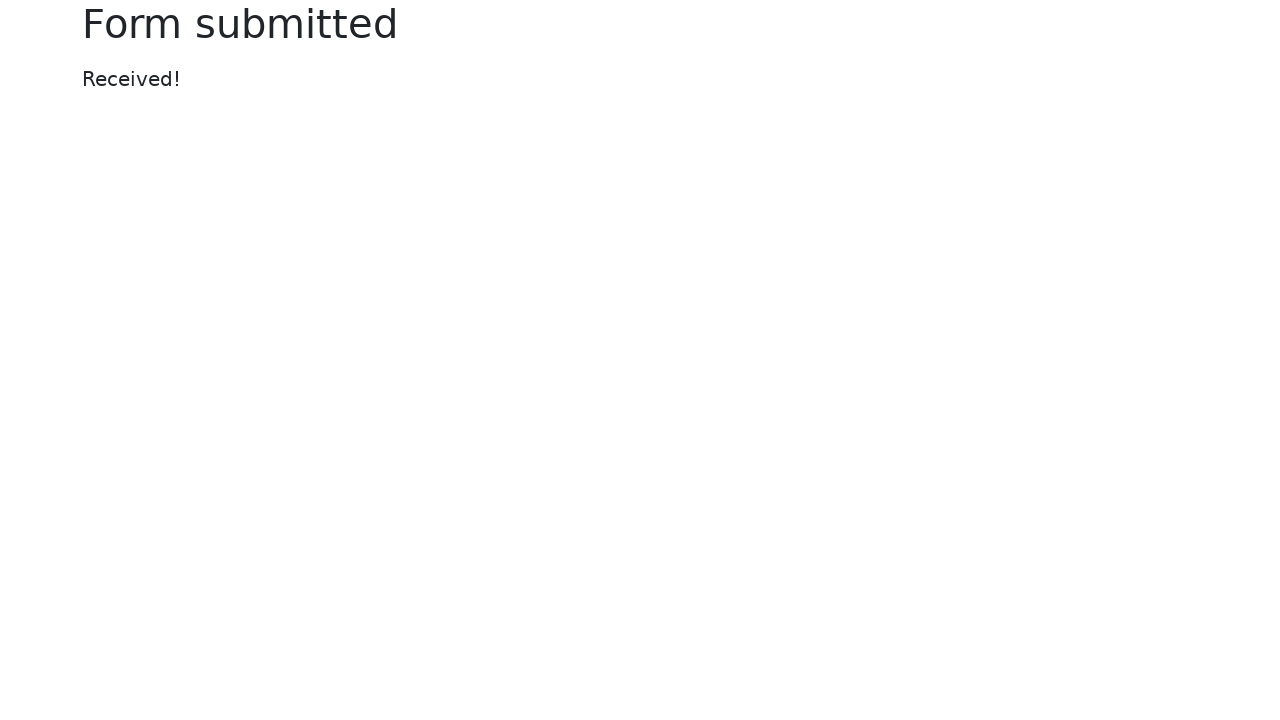

Success message element loaded
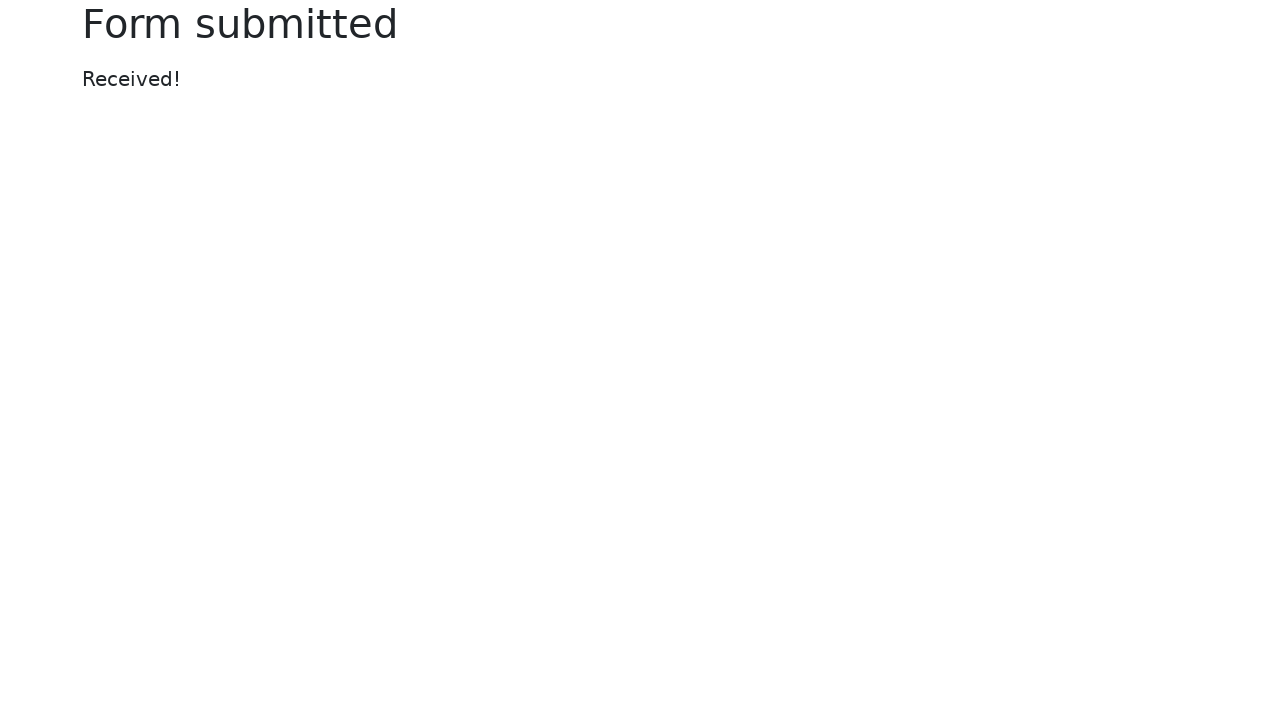

Verified success message displays 'Received!'
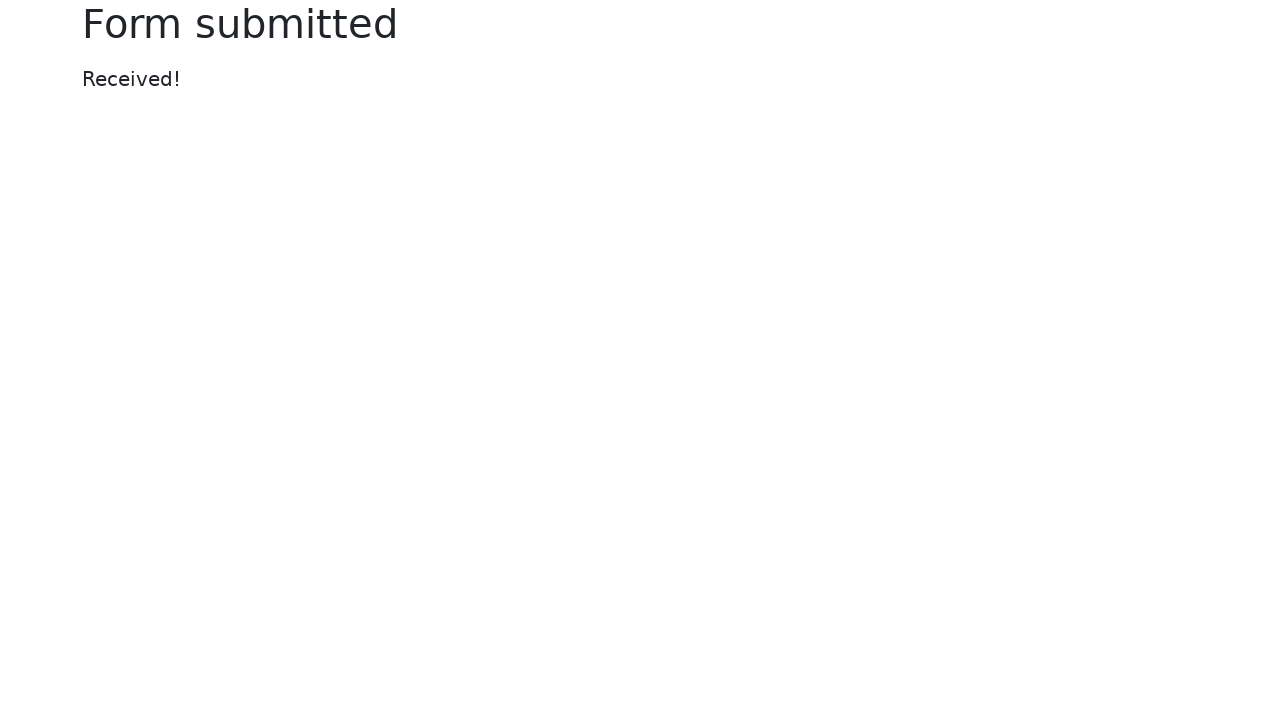

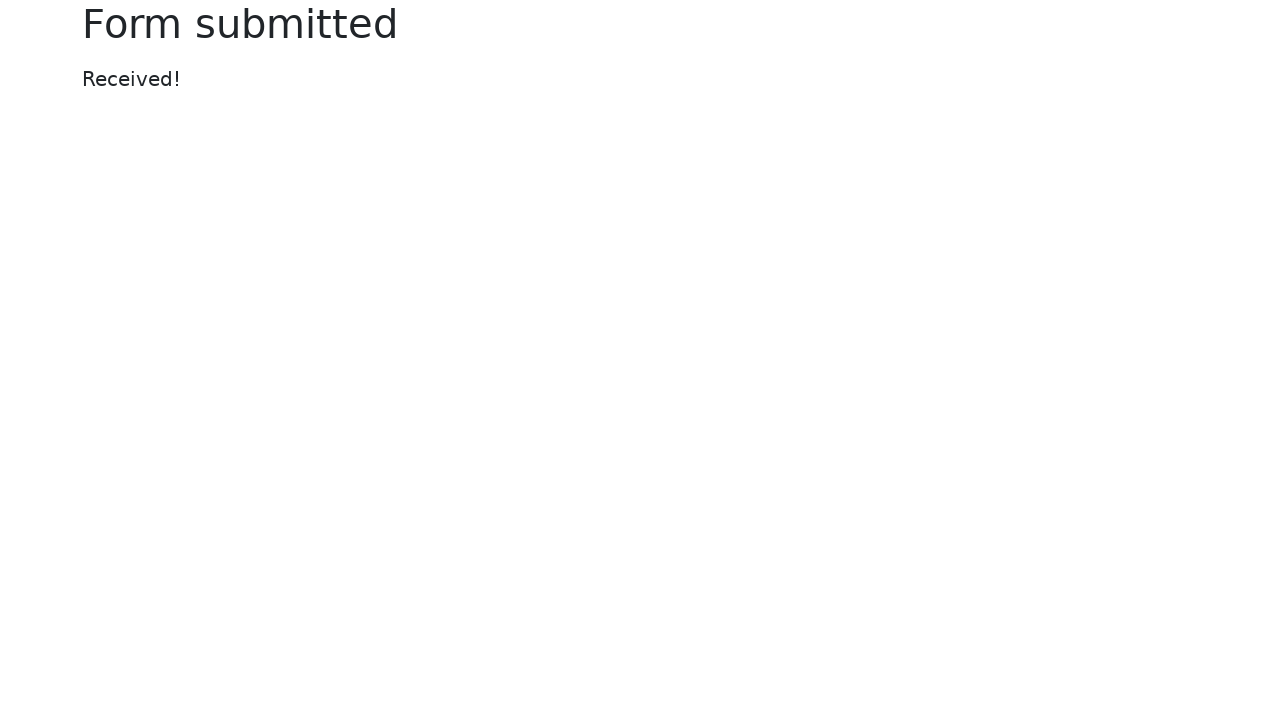